Tests handling of multiple iframes by switching between frames and filling out forms (signup form in first iframe, login form in second iframe) on a demo training application.

Starting URL: https://demoapps.qspiders.com/ui/frames/multiple?sublist=2

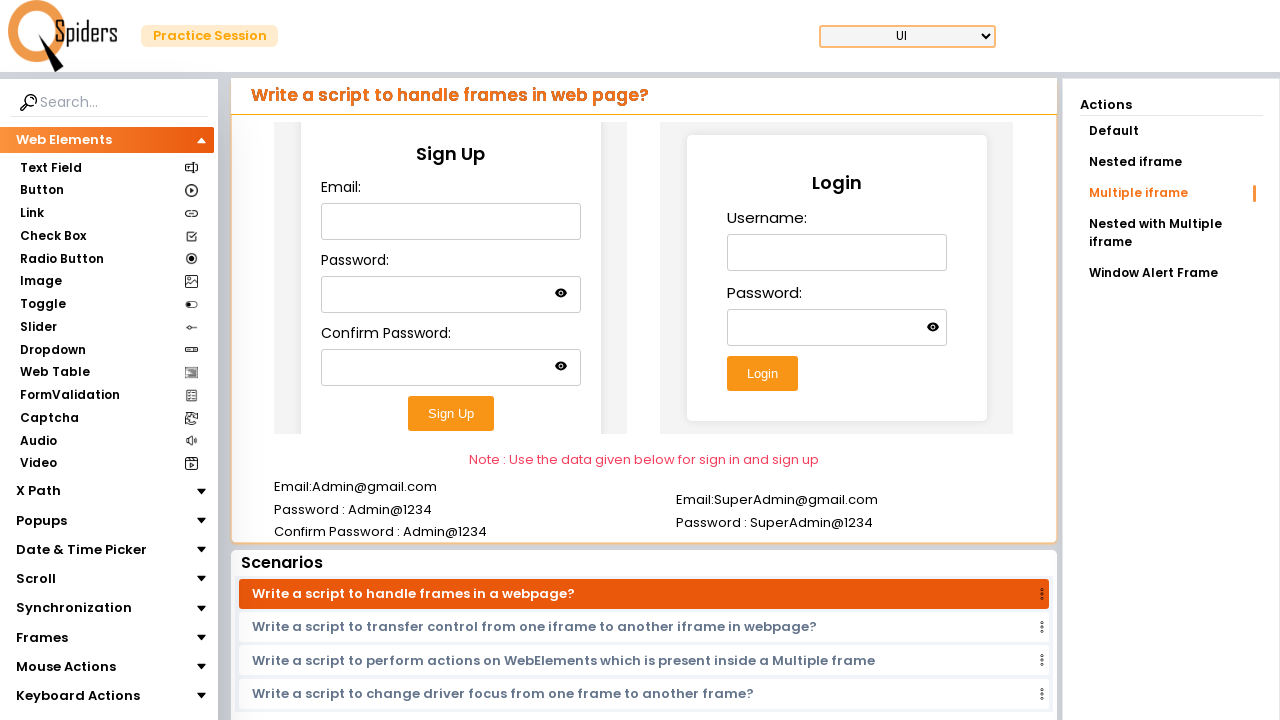

Located first iframe for signup form
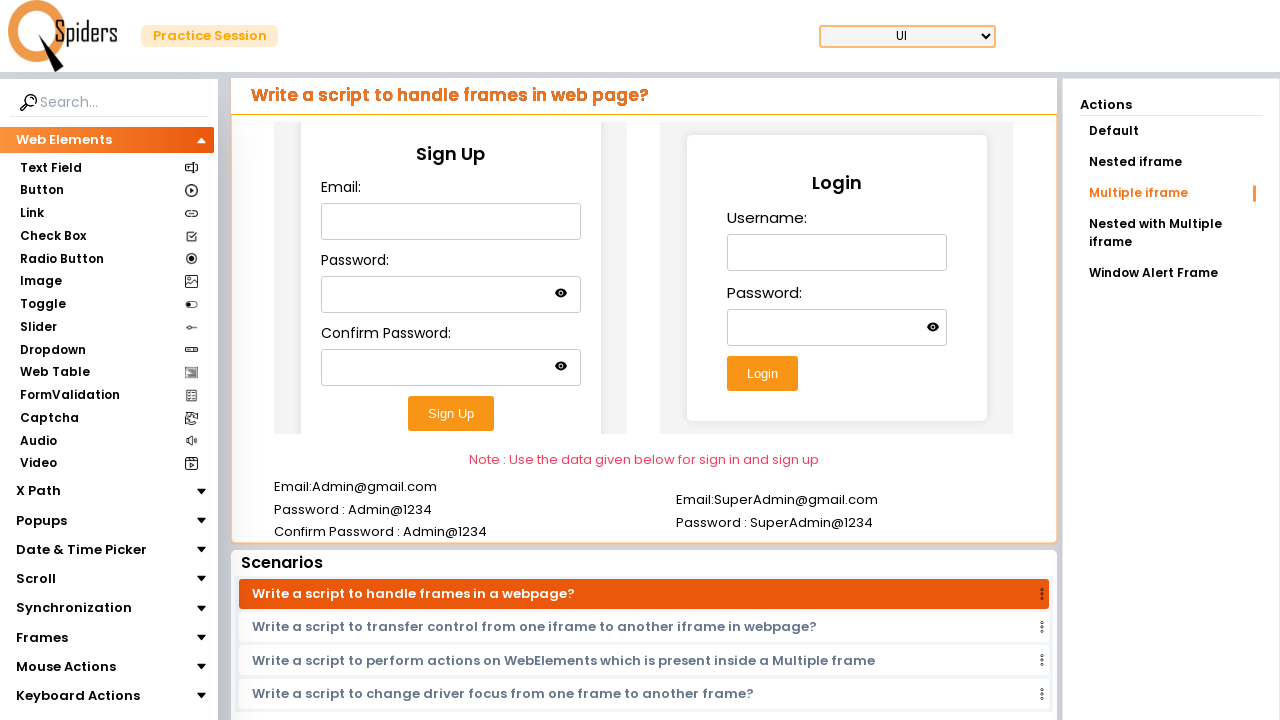

Filled email field with 'abc@123.com' in signup form on iframe >> nth=0 >> internal:control=enter-frame >> #email
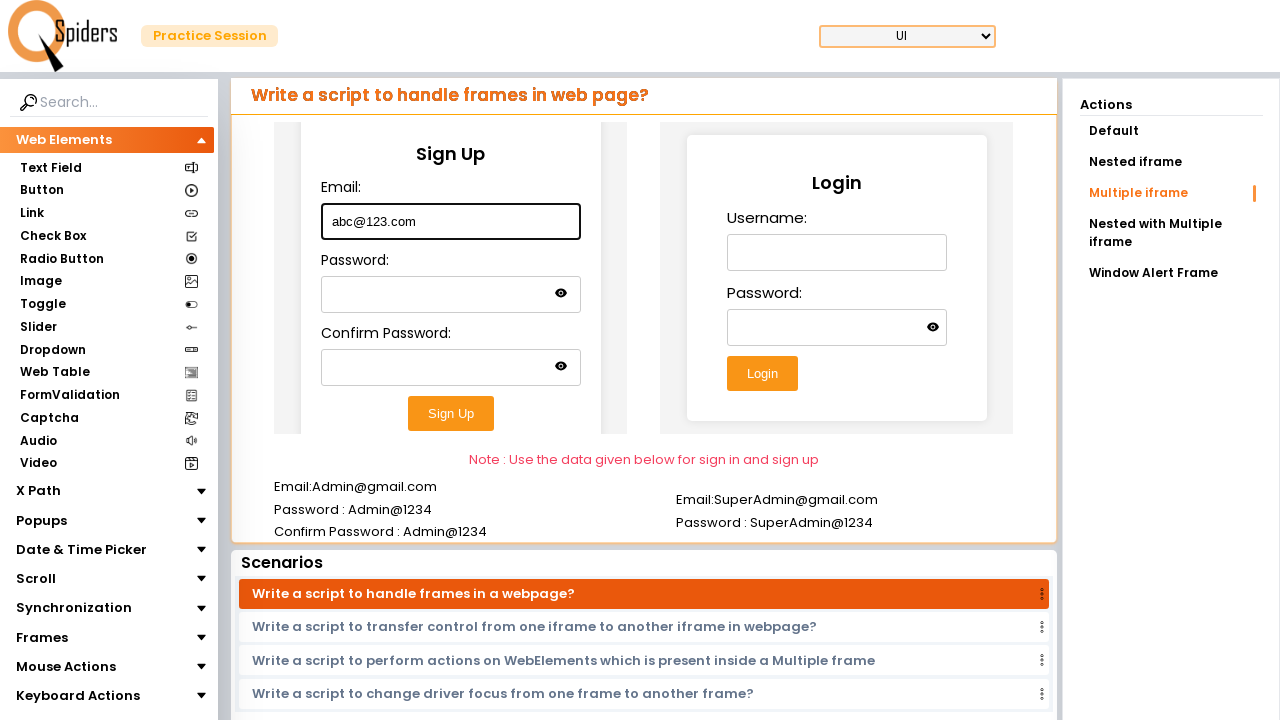

Filled password field with '123456' in signup form on iframe >> nth=0 >> internal:control=enter-frame >> xpath=//h2[text()='Sign Up']/
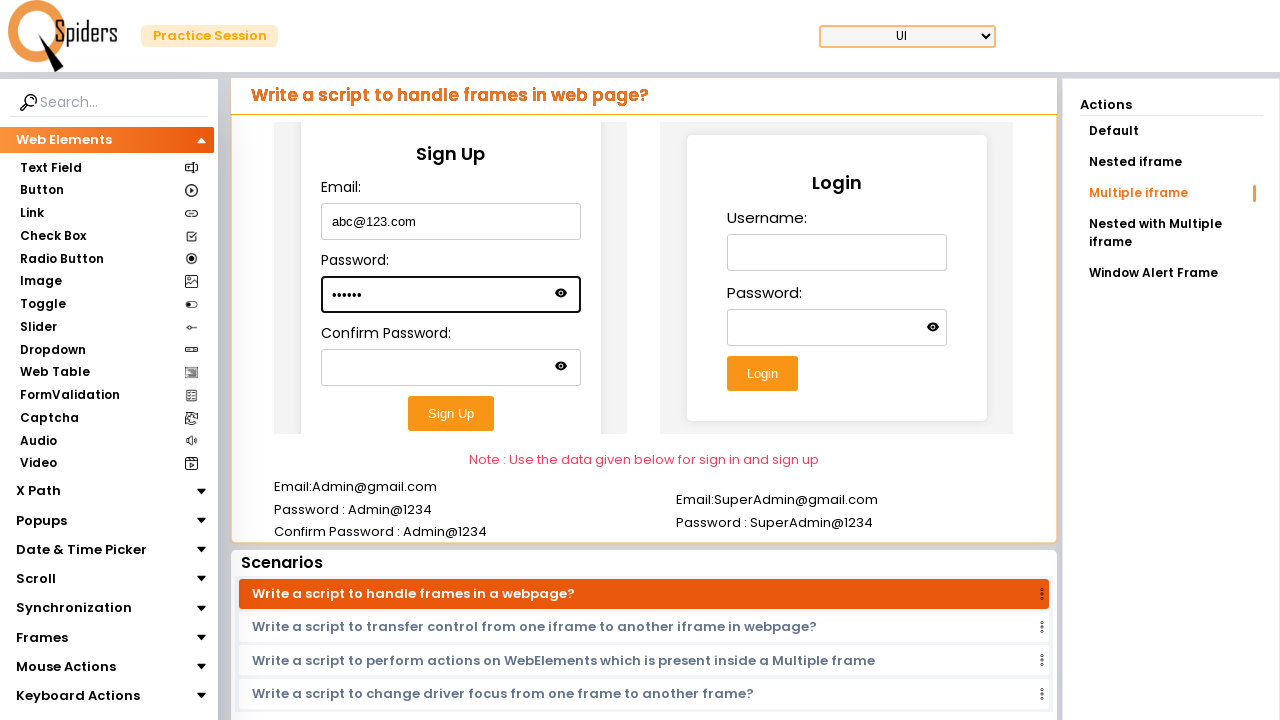

Filled confirm password field with '123456' in signup form on iframe >> nth=0 >> internal:control=enter-frame >> #confirm-password
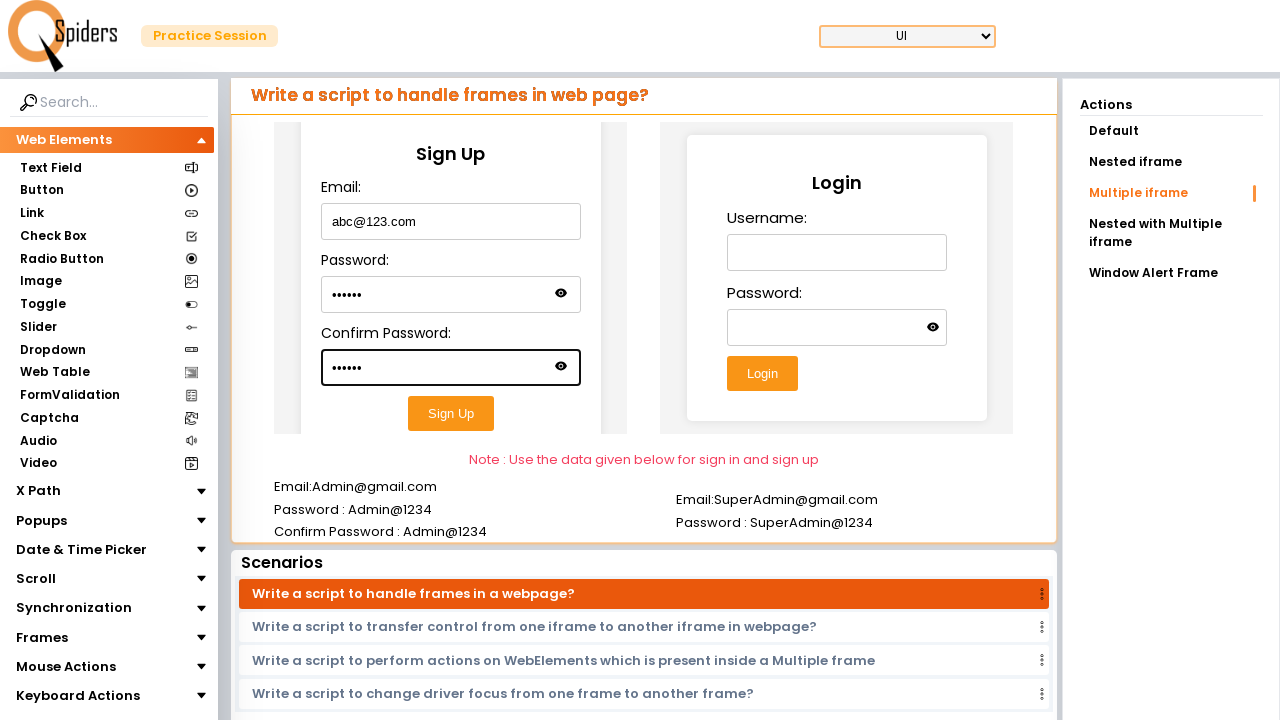

Clicked Sign Up button in first iframe at (451, 413) on iframe >> nth=0 >> internal:control=enter-frame >> xpath=//h2[text()='Sign Up']/
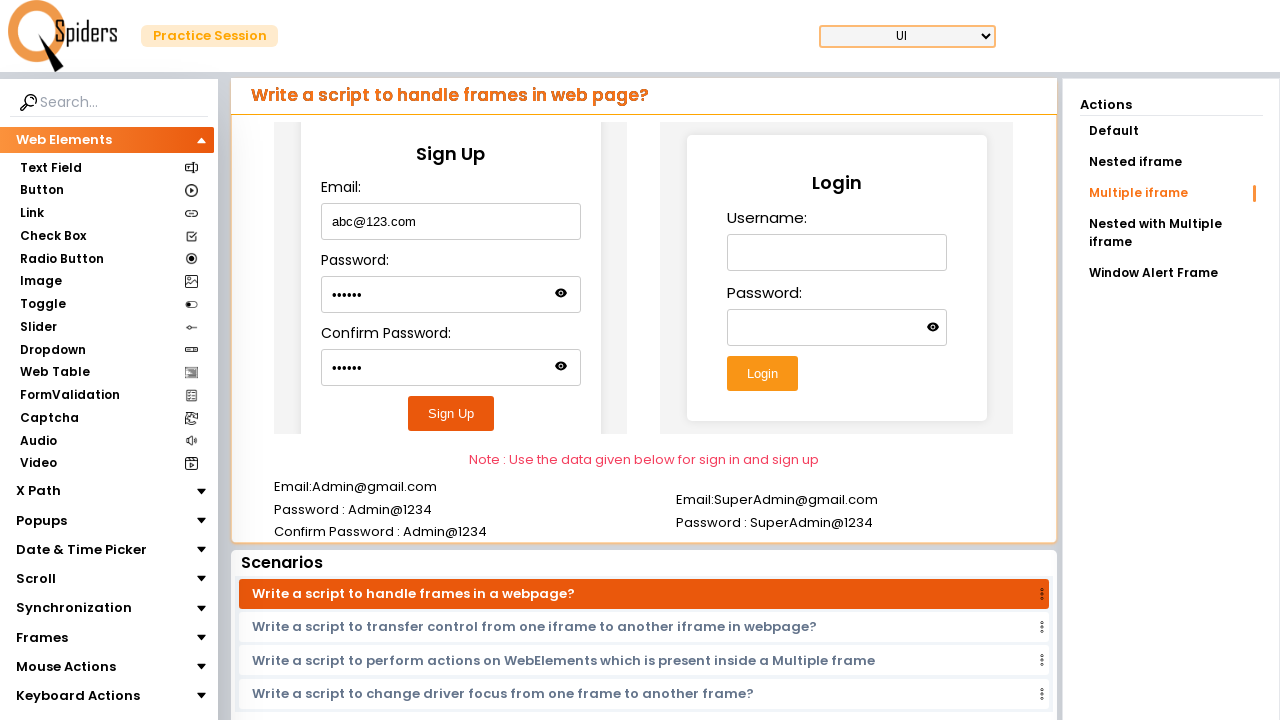

Located second iframe for login form
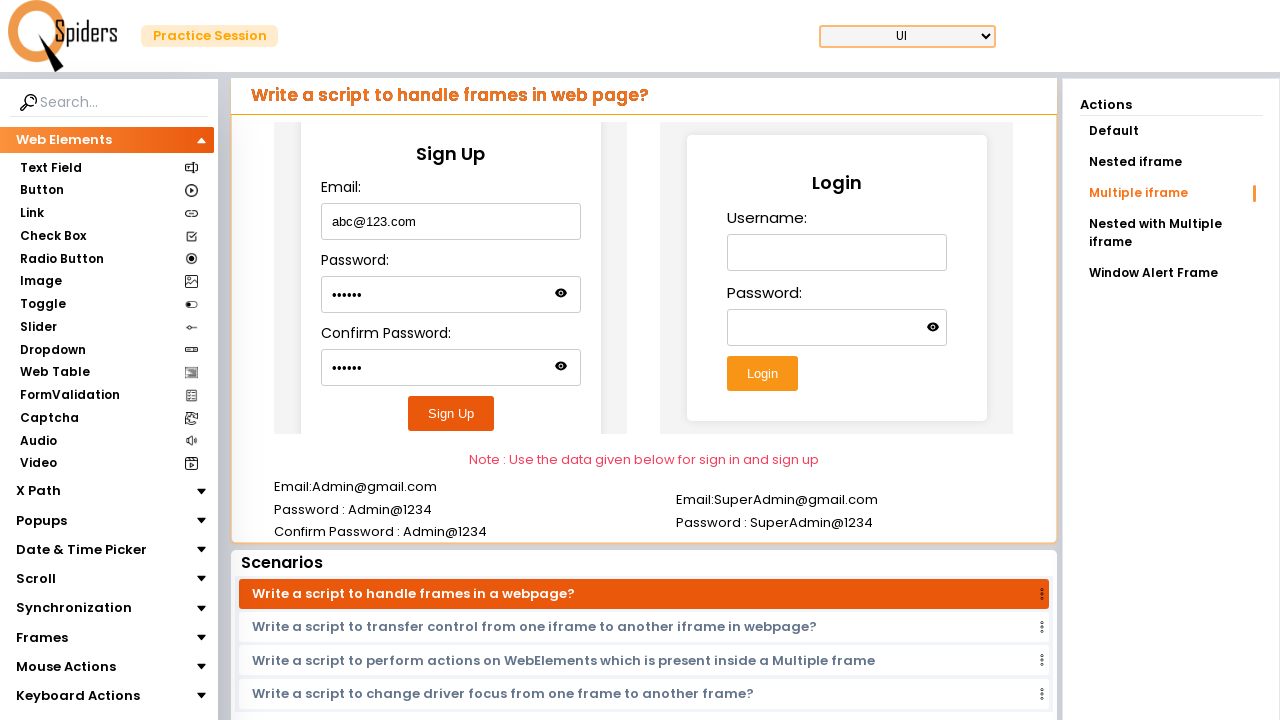

Filled username field with 'shazzy' in login form on iframe >> nth=1 >> internal:control=enter-frame >> #username
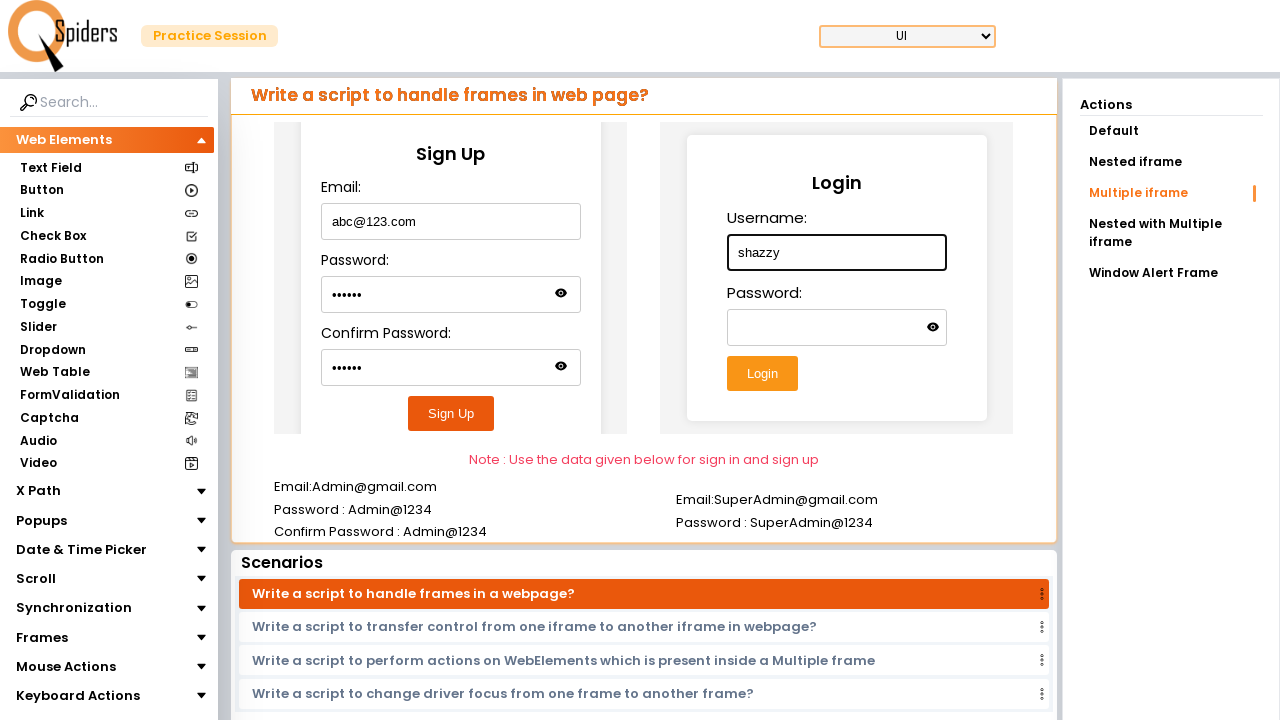

Filled password field with '123456' in login form on iframe >> nth=1 >> internal:control=enter-frame >> xpath=//h2[text()='Login']/..
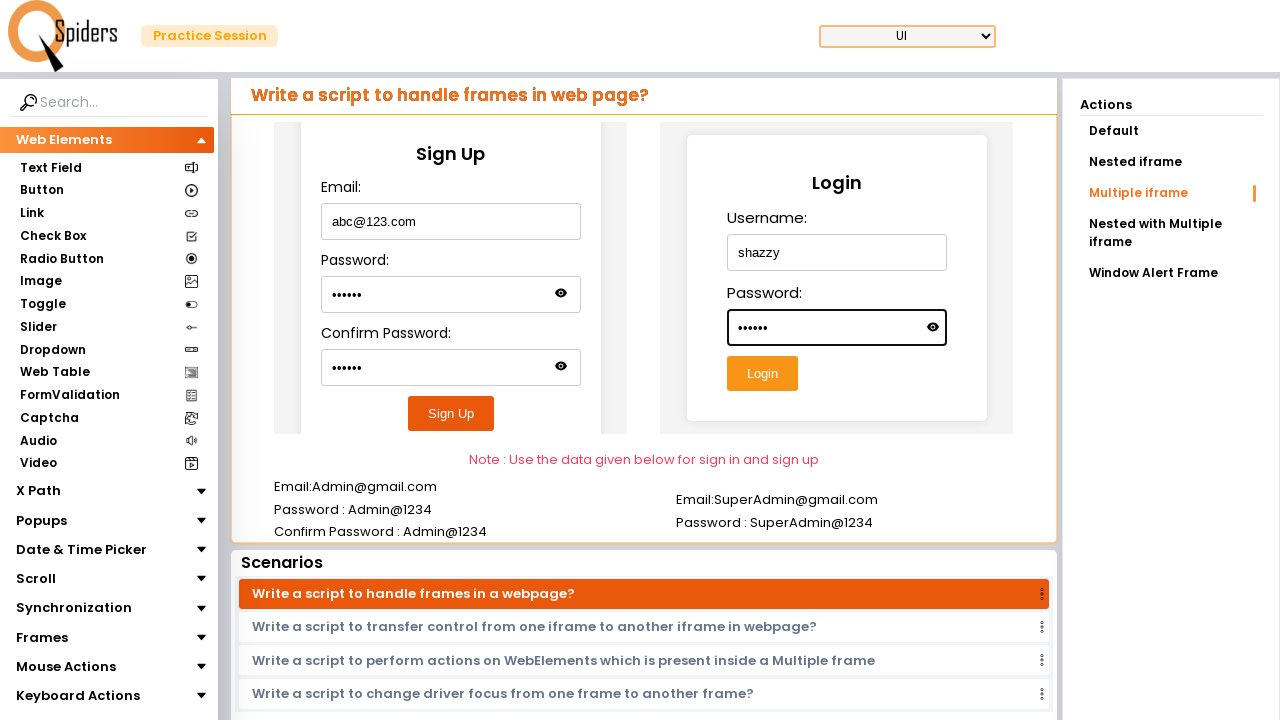

Clicked Login button in second iframe at (762, 374) on iframe >> nth=1 >> internal:control=enter-frame >> xpath=//h2[text()='Login']/..
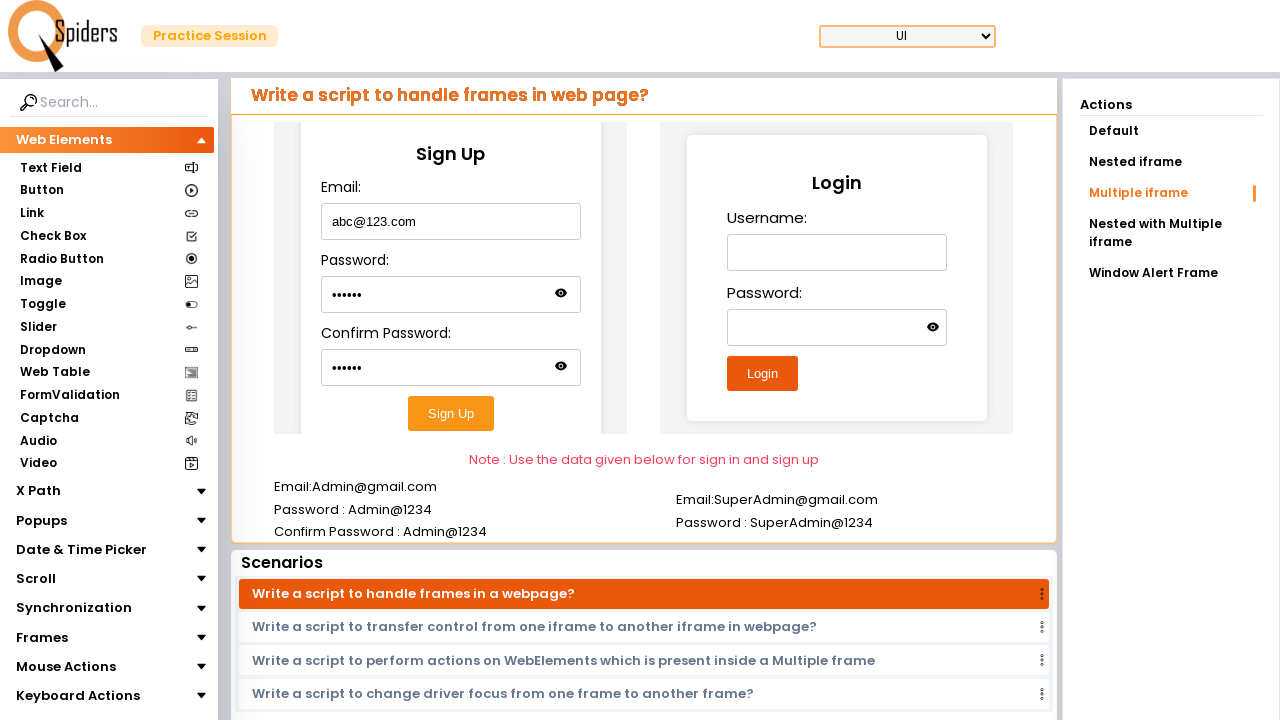

Waited for form submission to complete
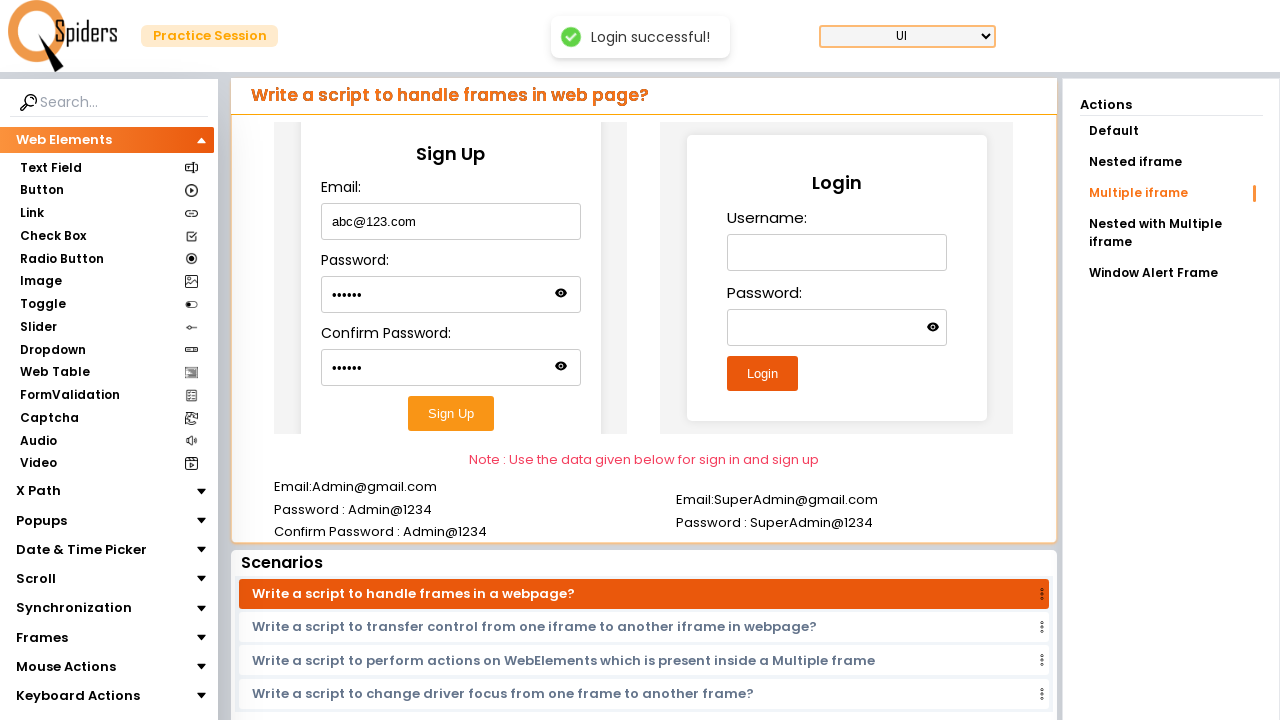

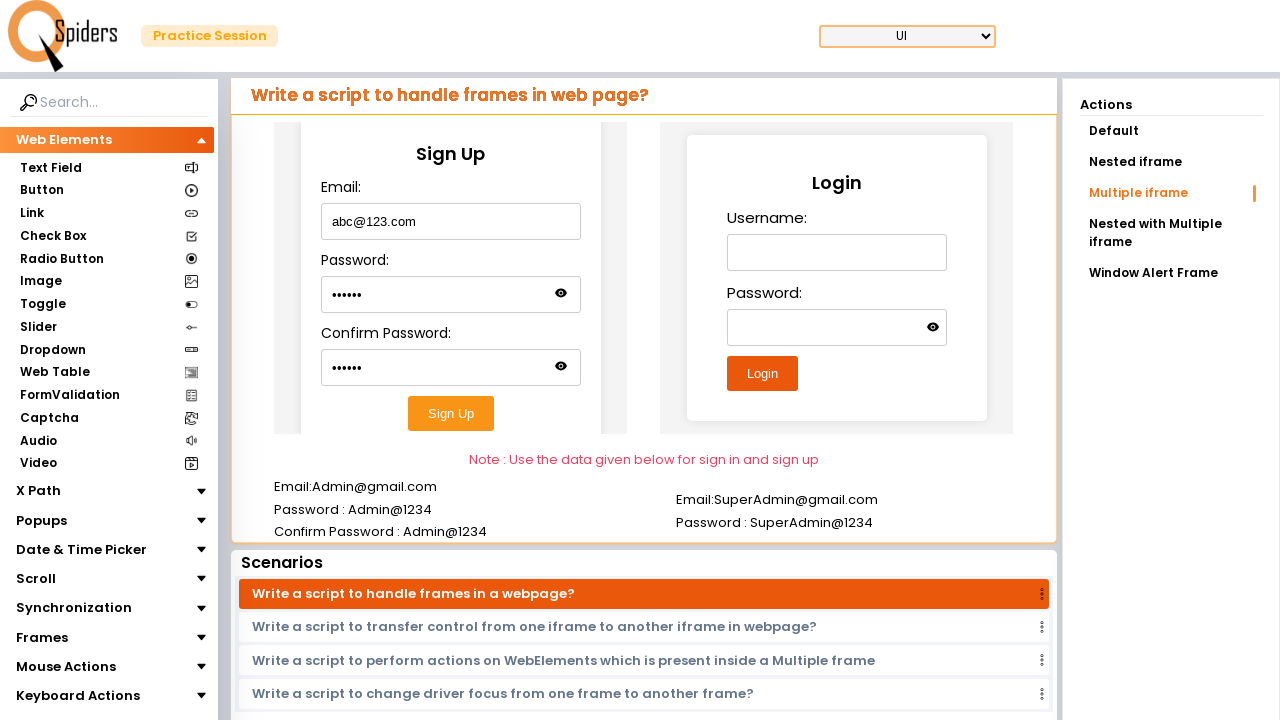